Tests JavaScript alert handling on demoqa.com by clicking a button that triggers an alert, accepting the alert, then navigating through the page and filling a text field.

Starting URL: https://demoqa.com/alerts

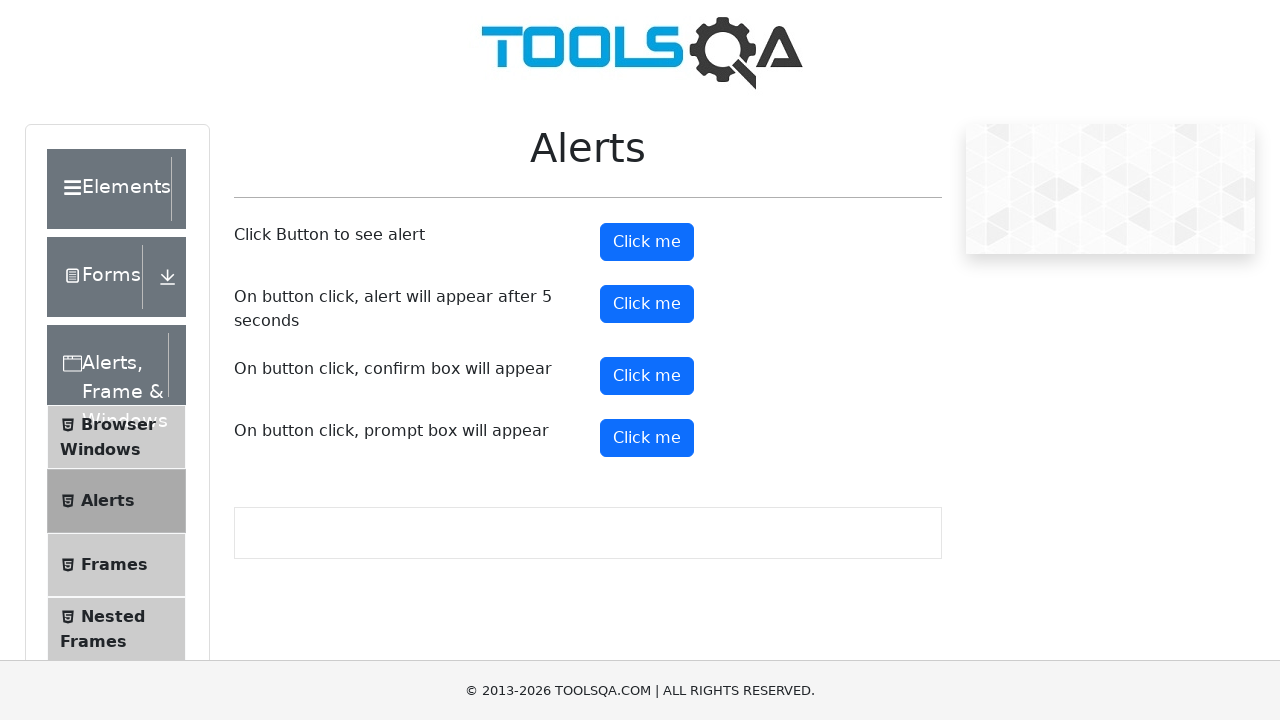

Clicked alert button to trigger JavaScript alert at (647, 242) on #alertButton
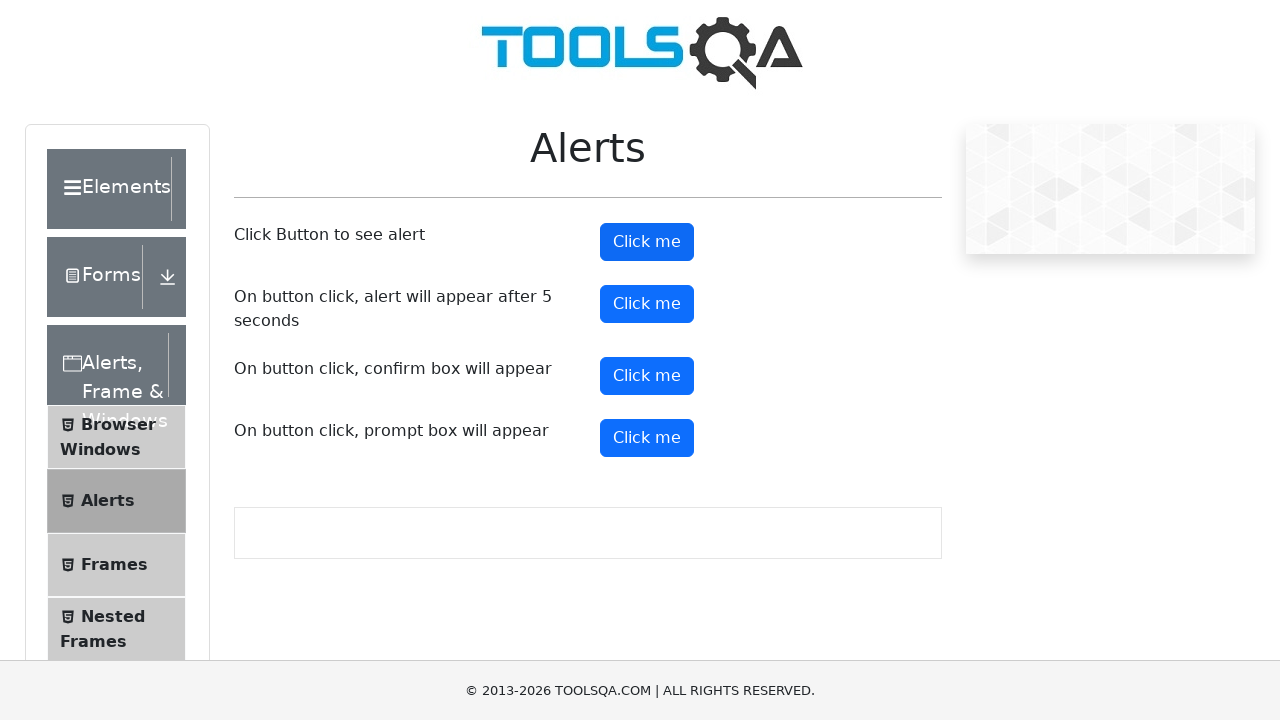

Set up dialog handler to accept alerts
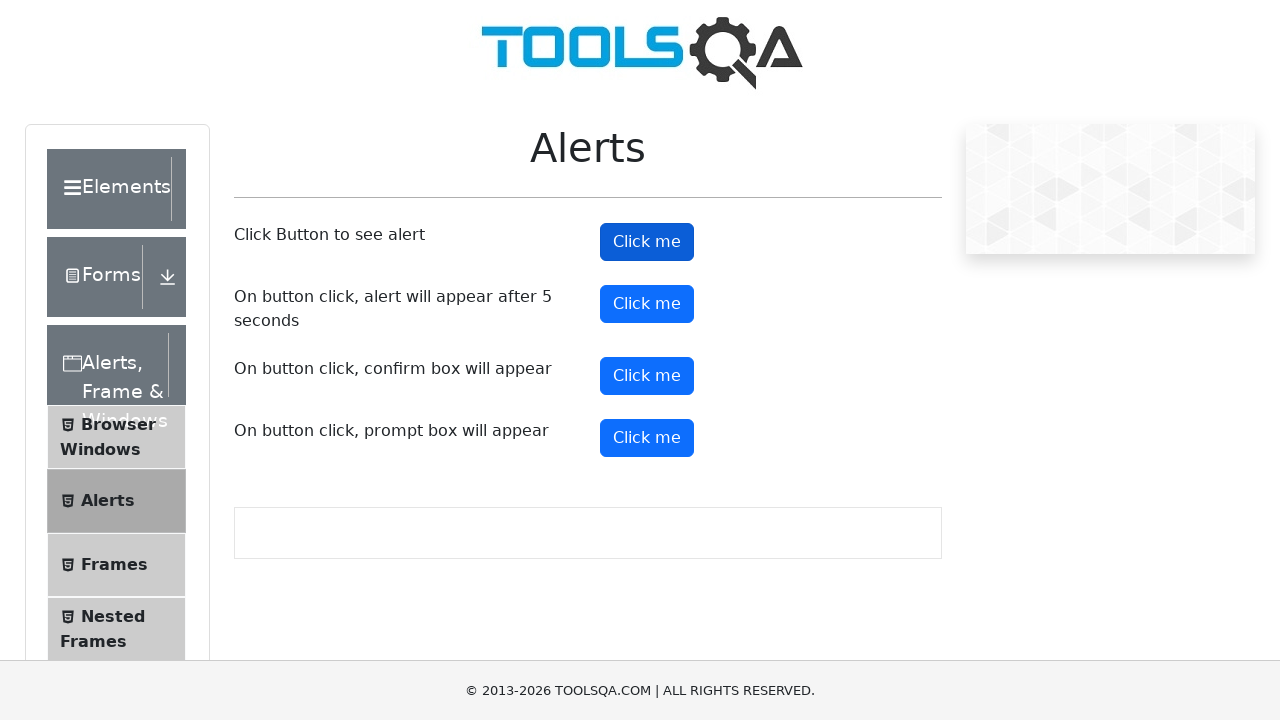

Waited for alert to be processed
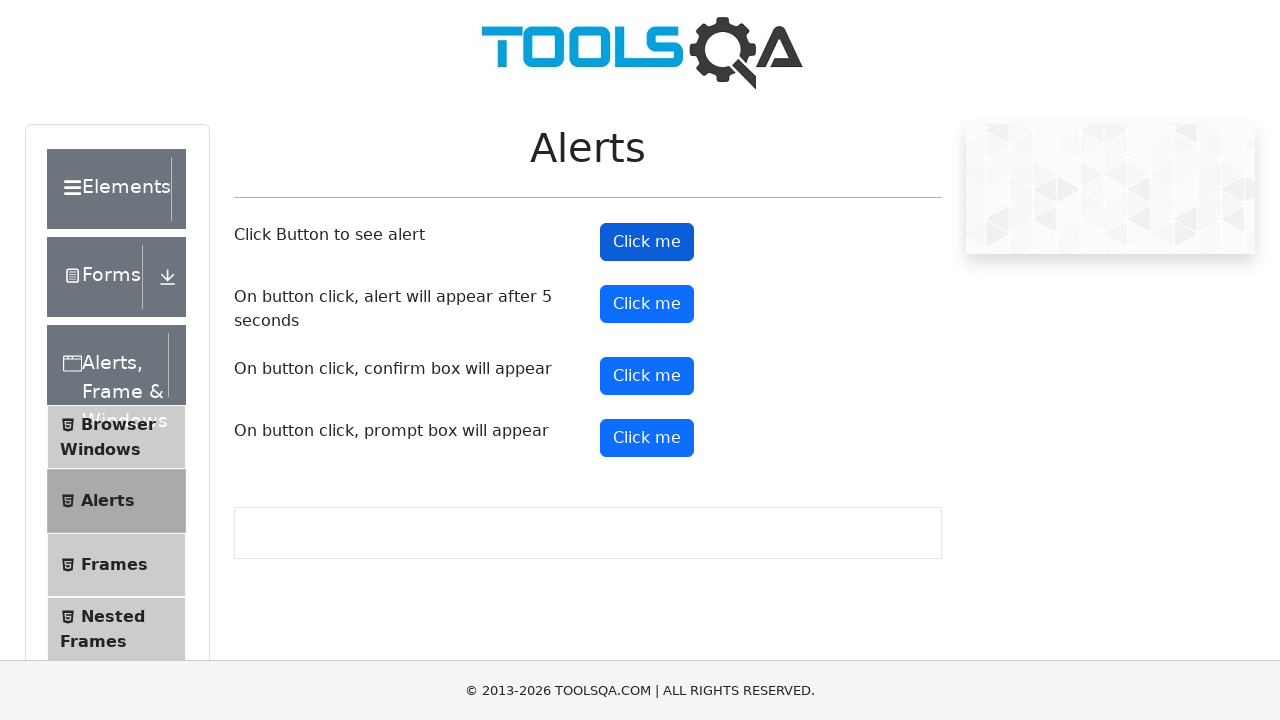

Clicked on header wrapper element at (116, 189) on .header-wrapper
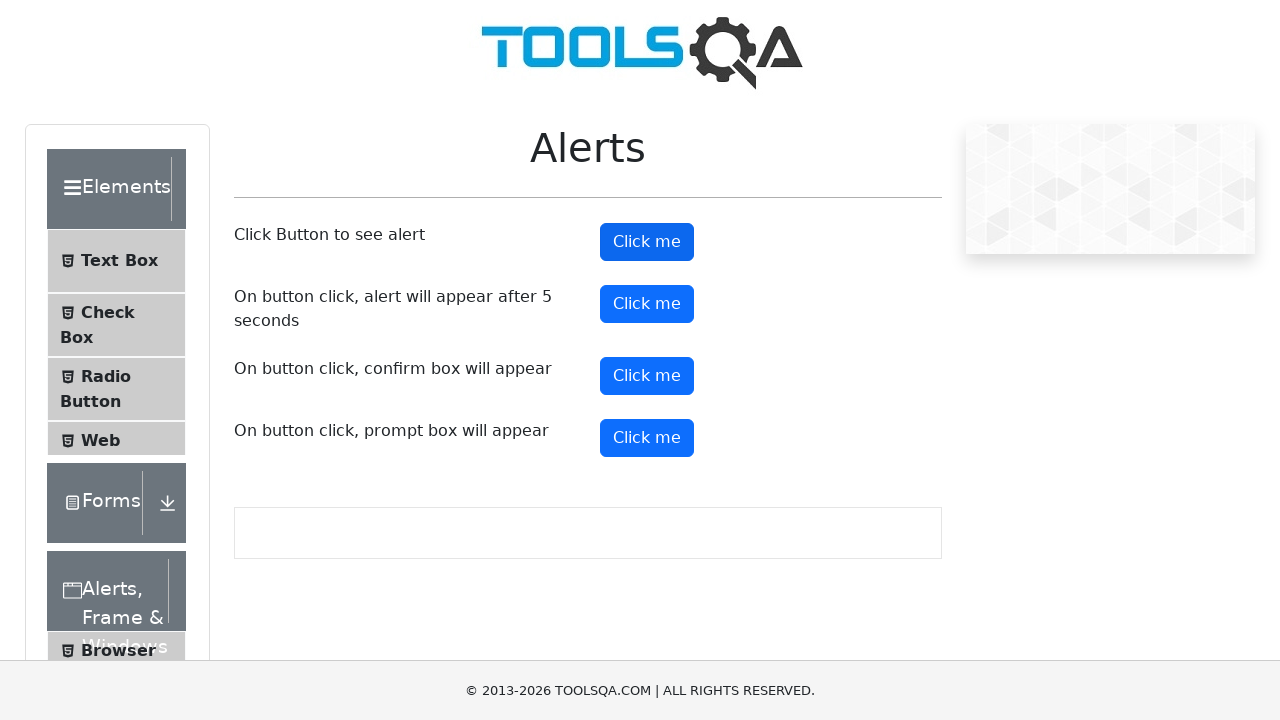

Clicked on text element at (119, 261) on .text
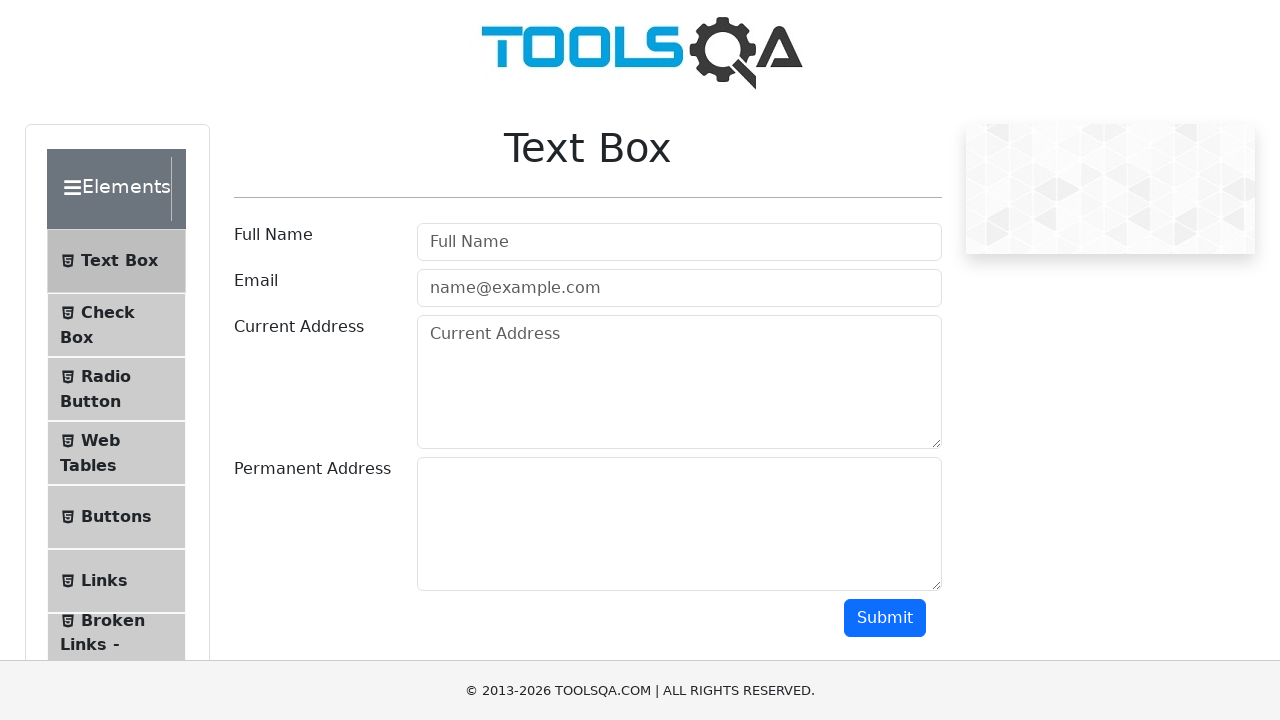

Filled userName field with 'Miftah Kerensss' on #userName
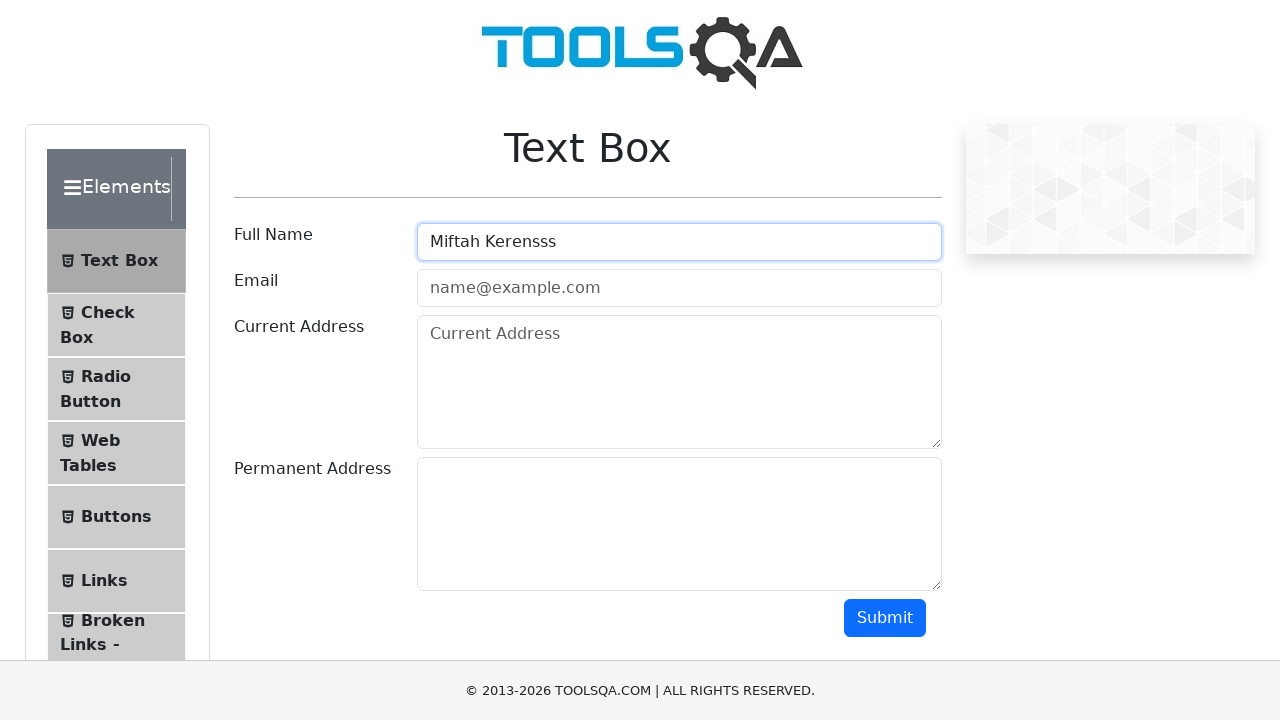

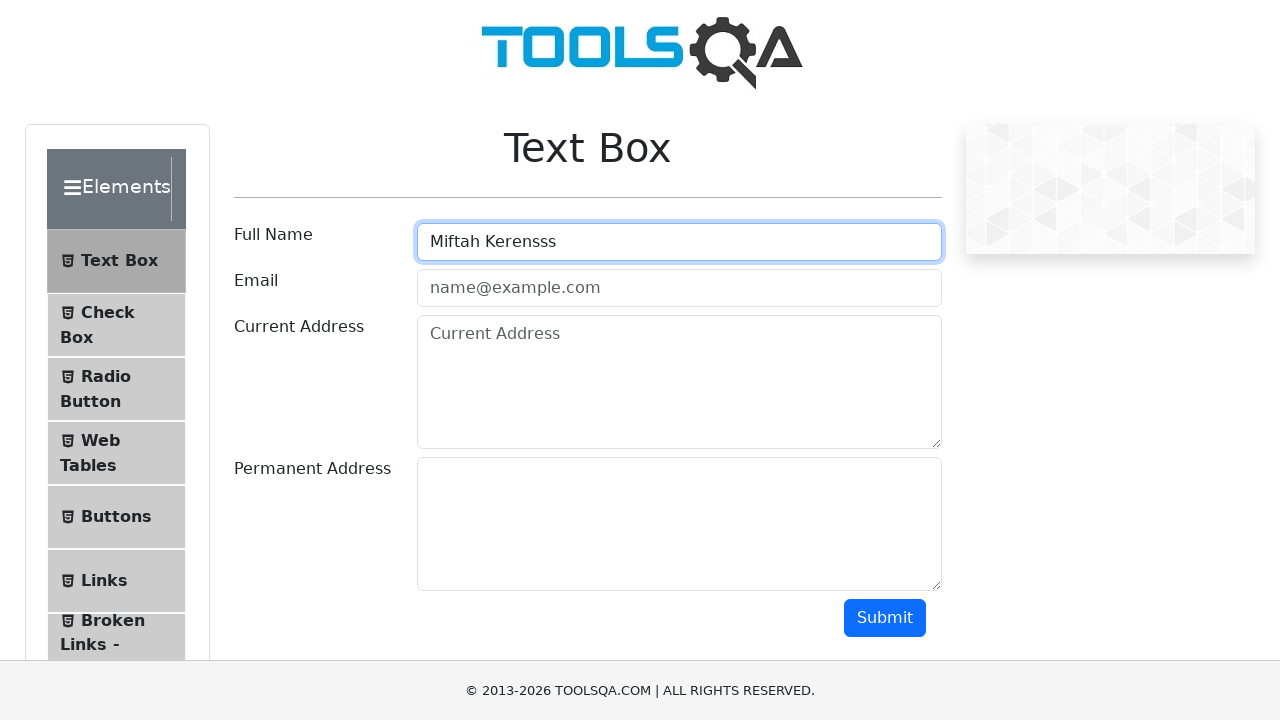